Tests checkbox handling functionality by selecting and deselecting all day checkboxes on a test automation practice page

Starting URL: https://testautomationpractice.blogspot.com/

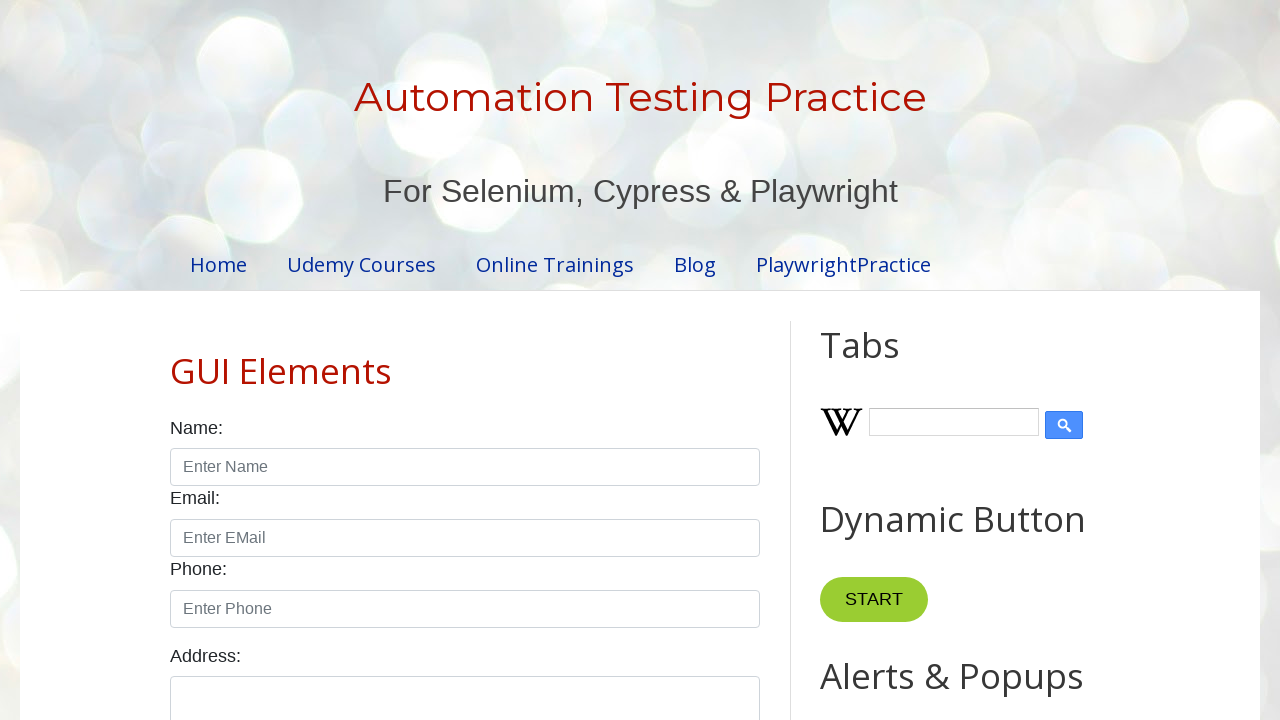

Navigated to test automation practice page
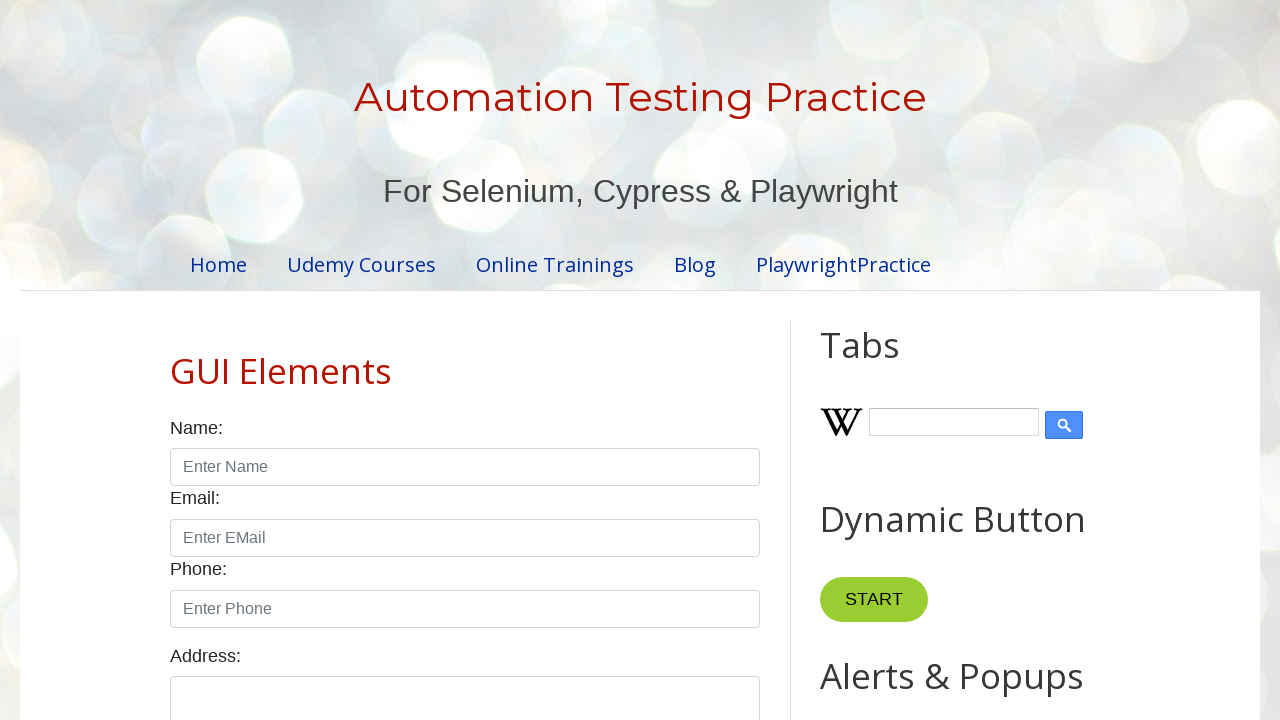

Retrieved all day checkboxes from the page
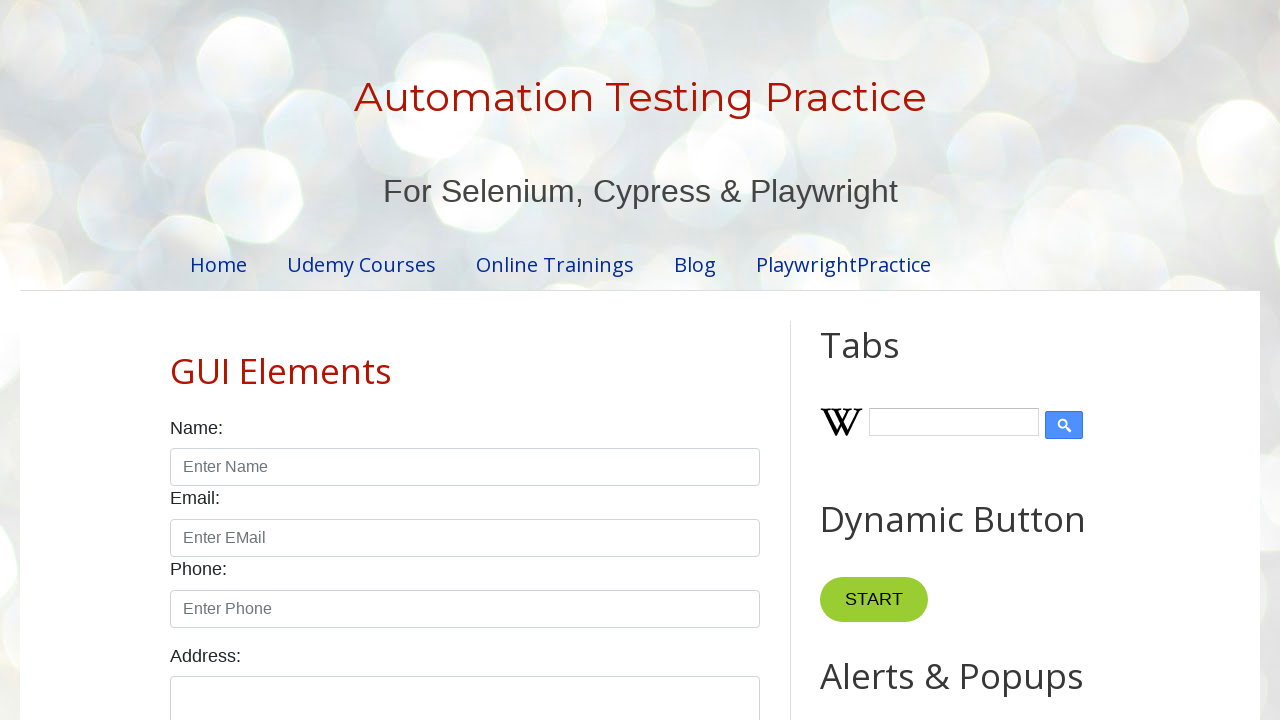

Clicked unchecked day checkbox to select it at (176, 360) on xpath=//input[@type='checkbox' and contains(@id,'day')] >> nth=0
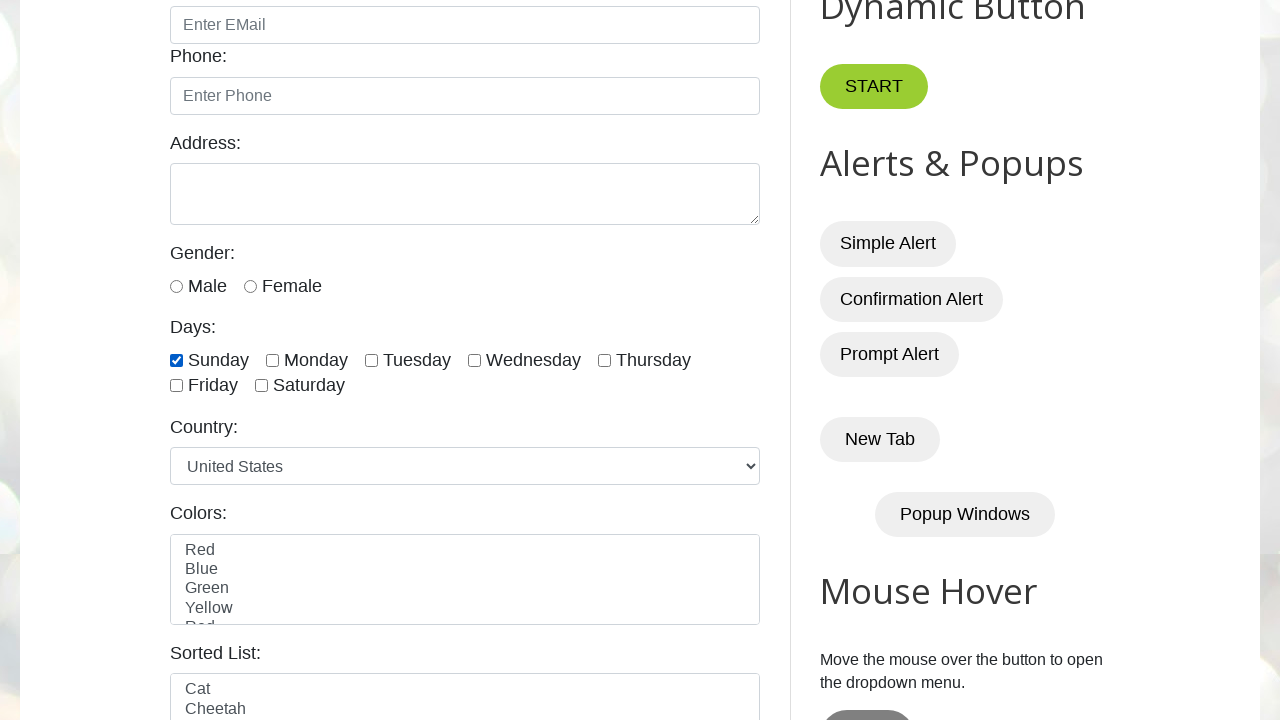

Clicked unchecked day checkbox to select it at (272, 360) on xpath=//input[@type='checkbox' and contains(@id,'day')] >> nth=1
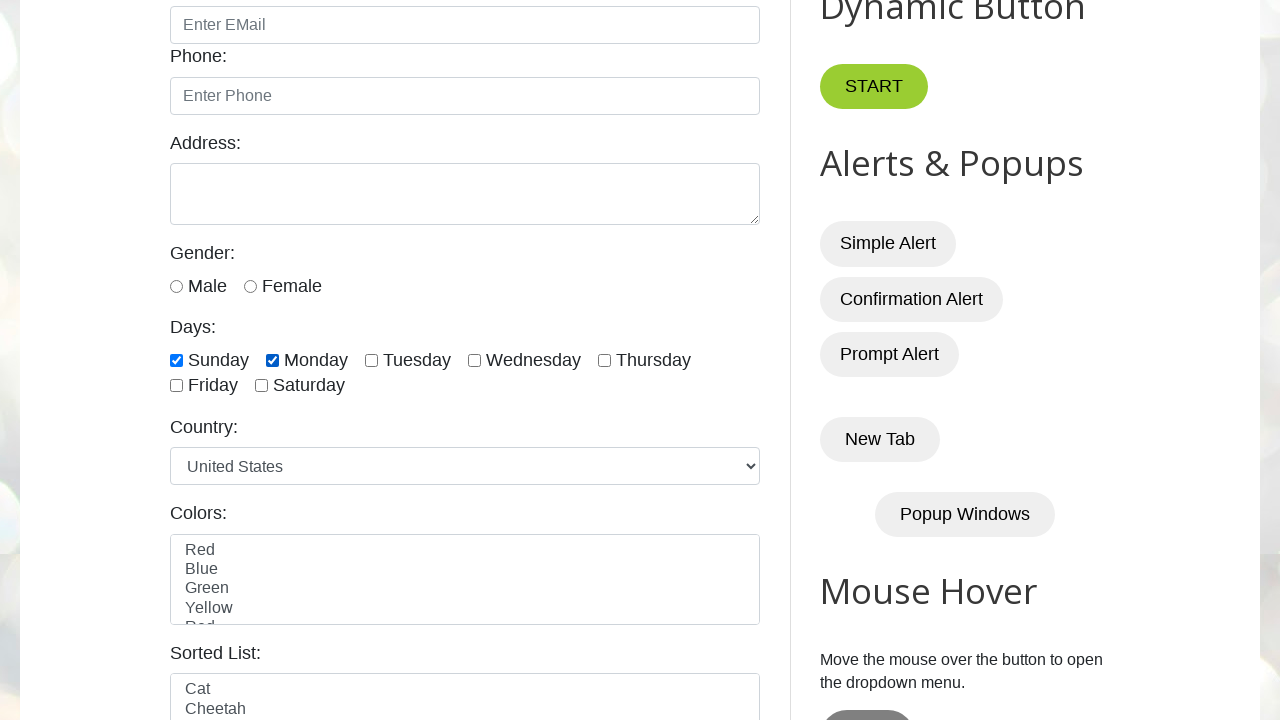

Clicked unchecked day checkbox to select it at (372, 360) on xpath=//input[@type='checkbox' and contains(@id,'day')] >> nth=2
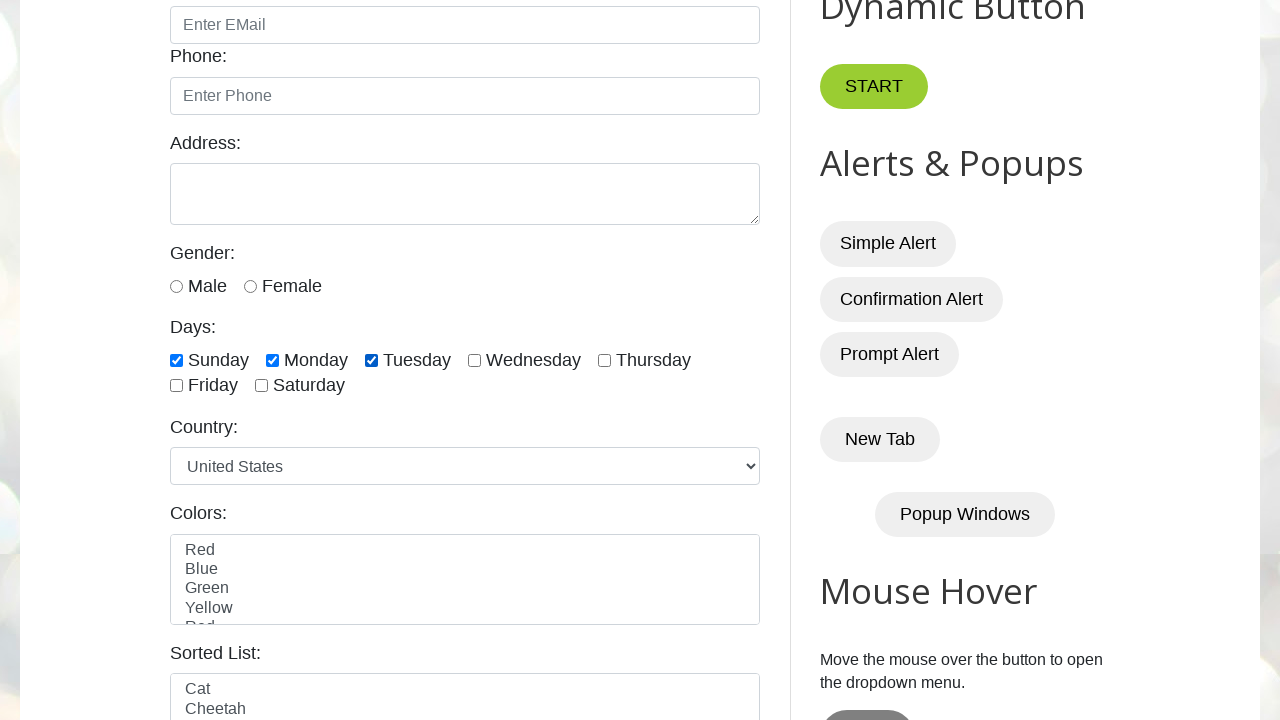

Clicked unchecked day checkbox to select it at (474, 360) on xpath=//input[@type='checkbox' and contains(@id,'day')] >> nth=3
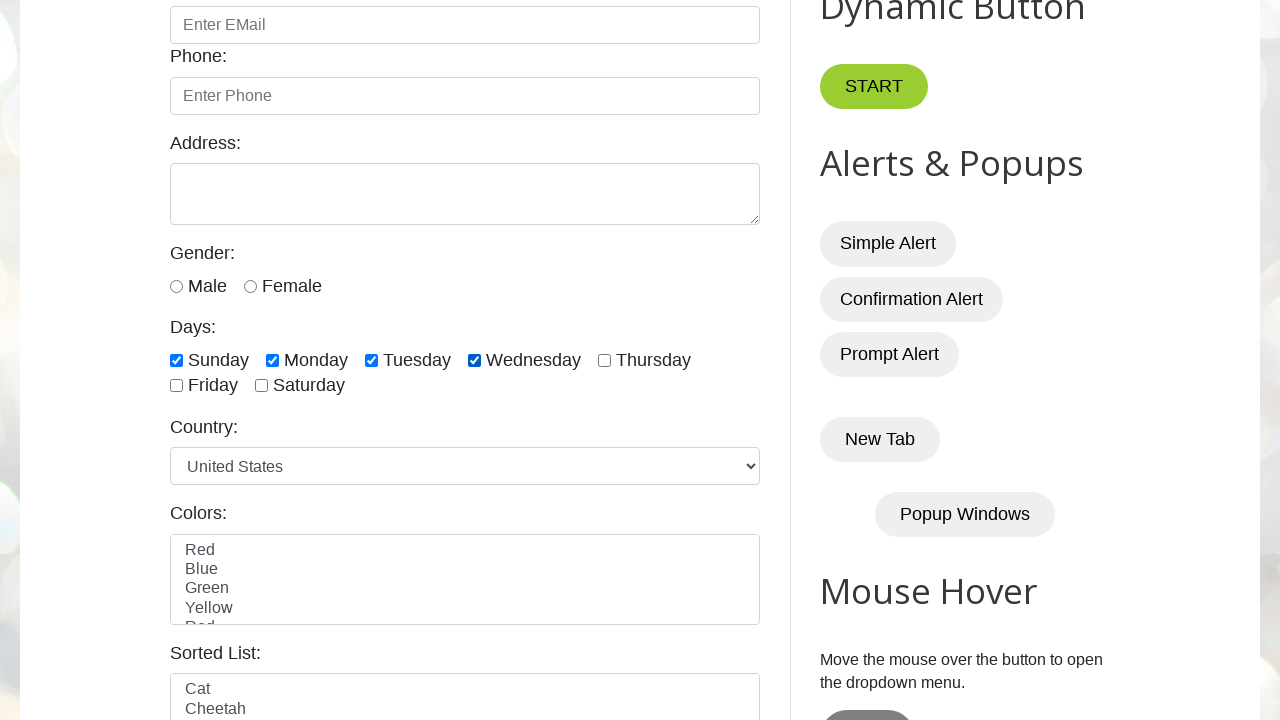

Clicked unchecked day checkbox to select it at (604, 360) on xpath=//input[@type='checkbox' and contains(@id,'day')] >> nth=4
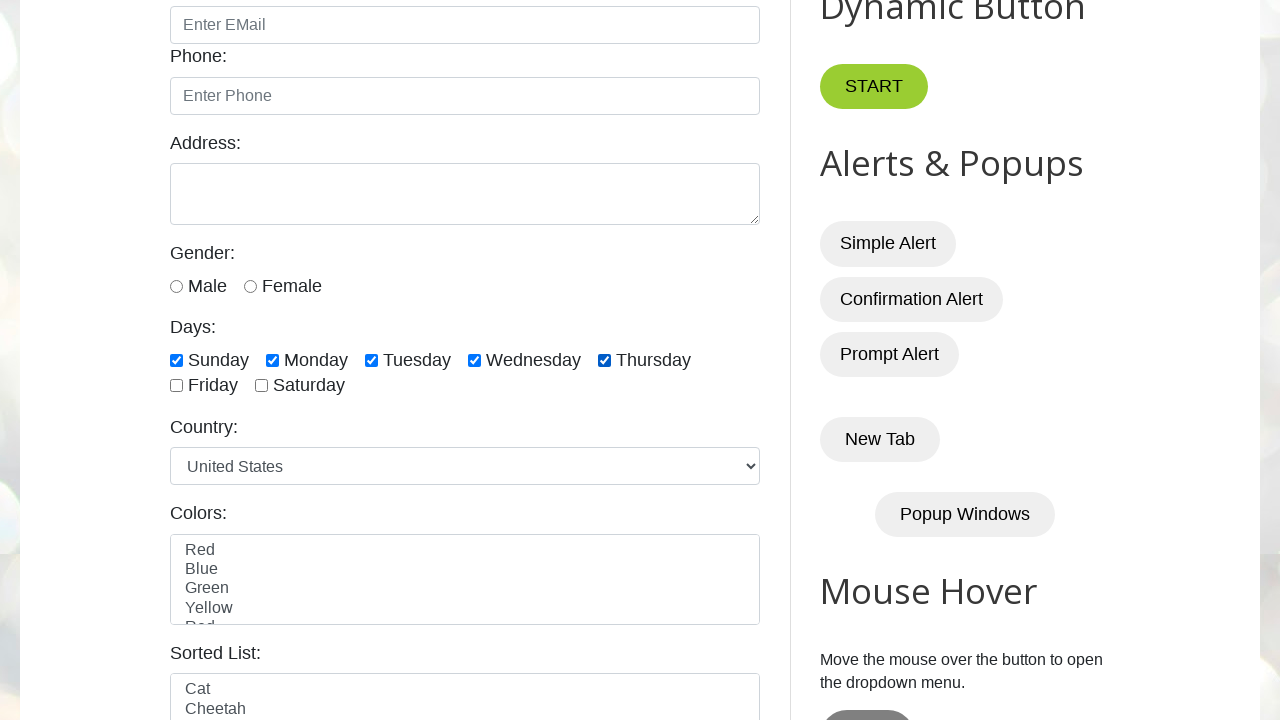

Clicked unchecked day checkbox to select it at (176, 386) on xpath=//input[@type='checkbox' and contains(@id,'day')] >> nth=5
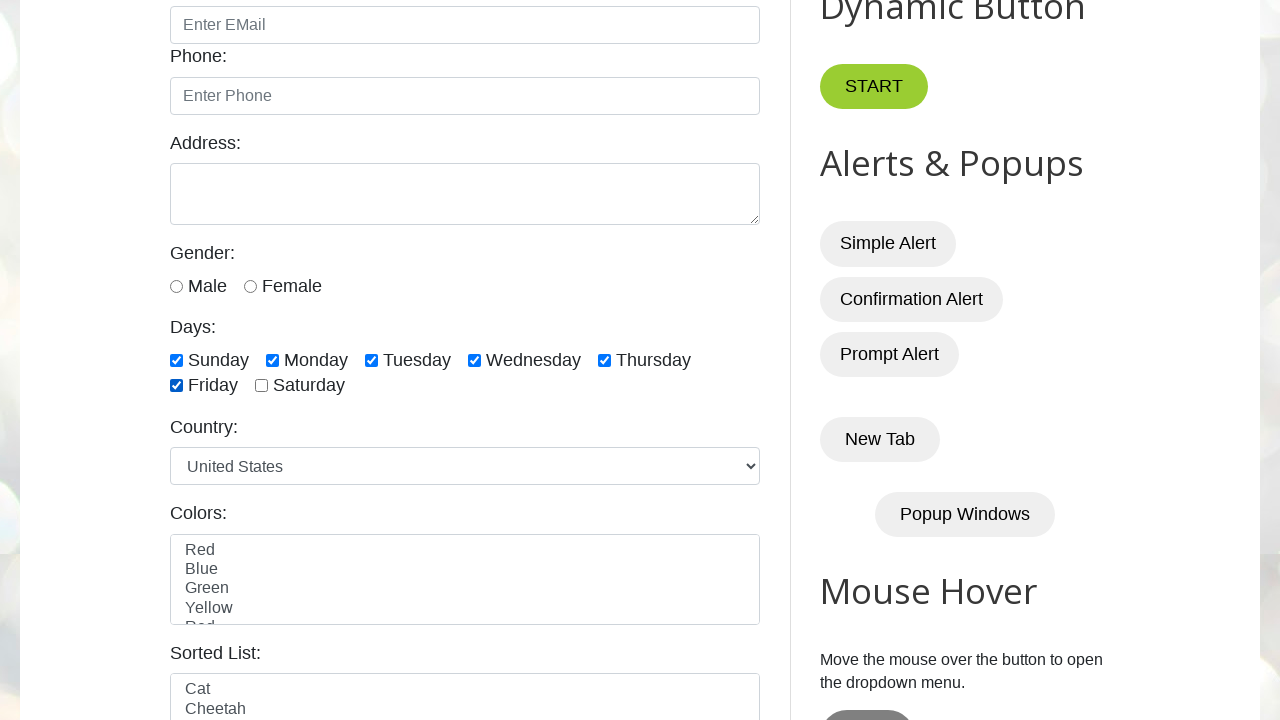

Clicked unchecked day checkbox to select it at (262, 386) on xpath=//input[@type='checkbox' and contains(@id,'day')] >> nth=6
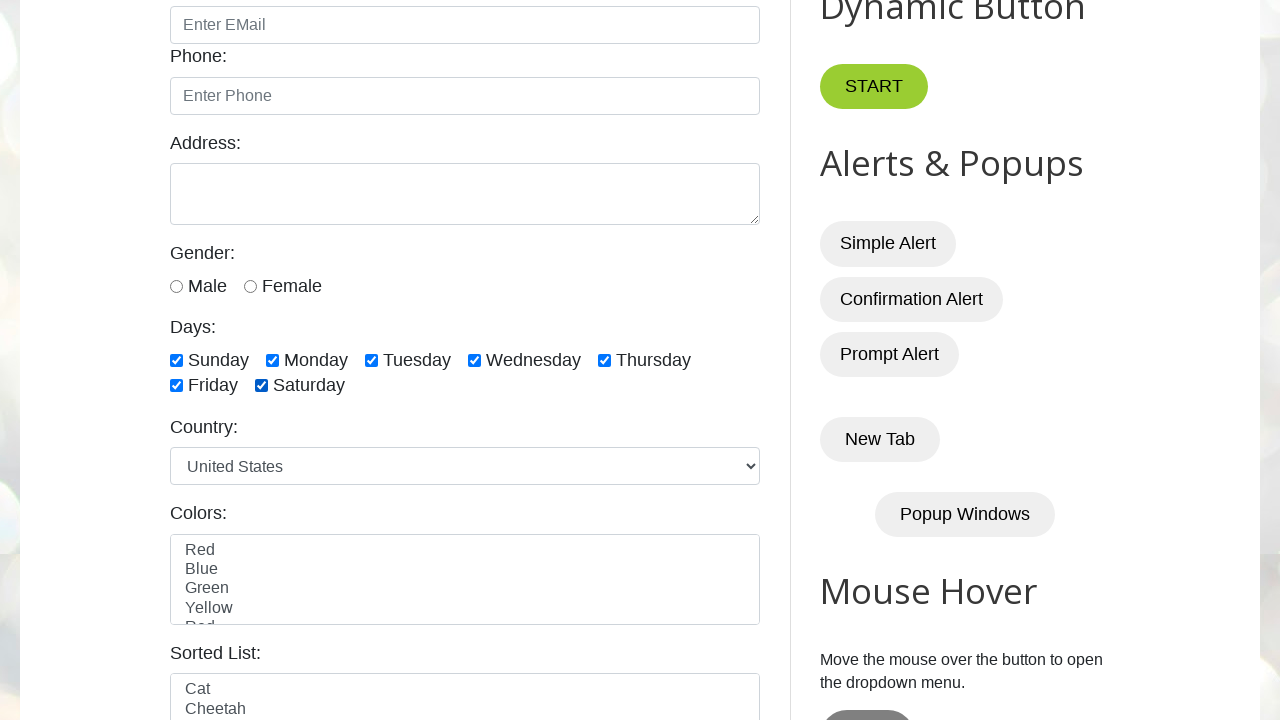

Waited 1 second between checkbox operations
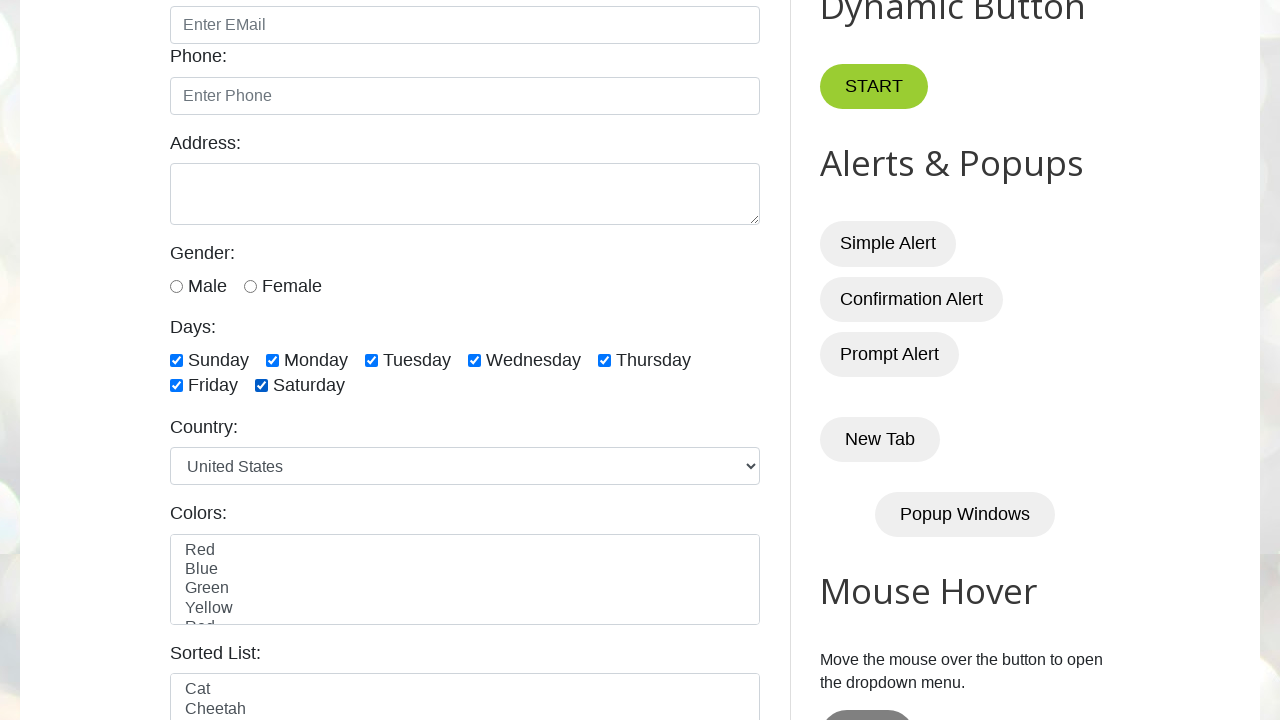

Retrieved all day checkboxes again for deselection pass
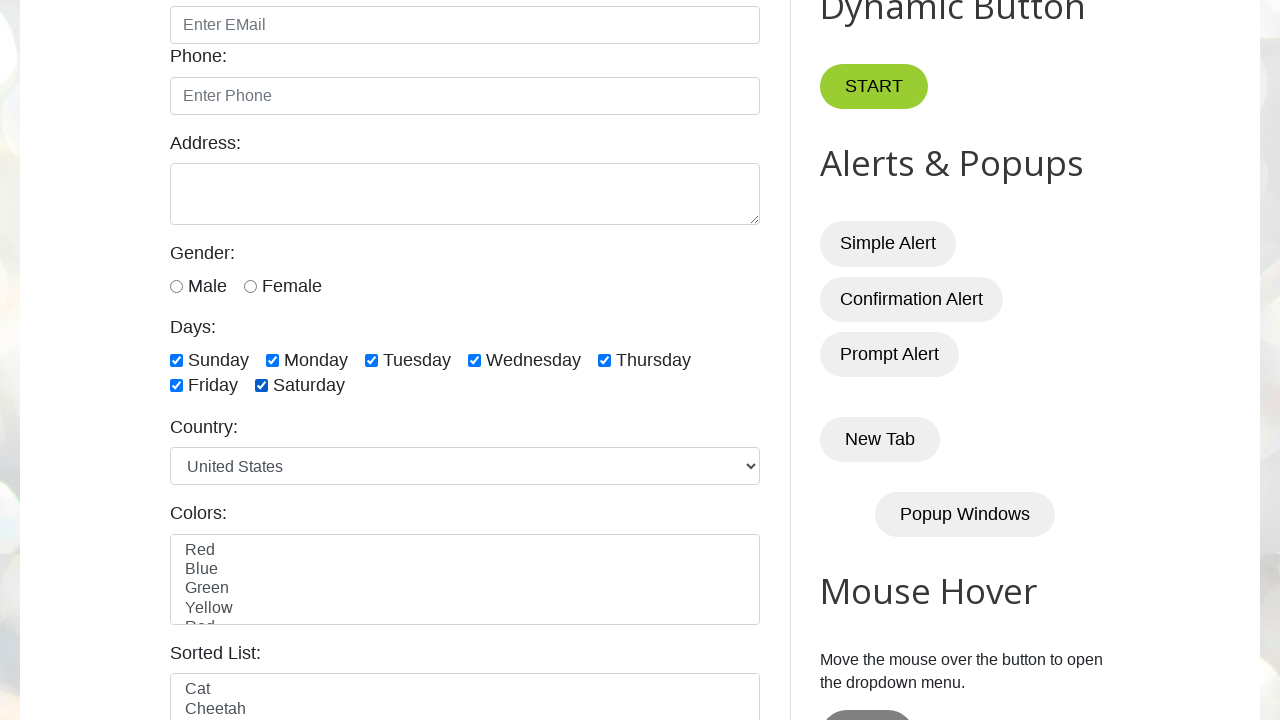

Clicked checked day checkbox to deselect it at (176, 360) on xpath=//input[@type='checkbox' and contains(@id,'day')] >> nth=0
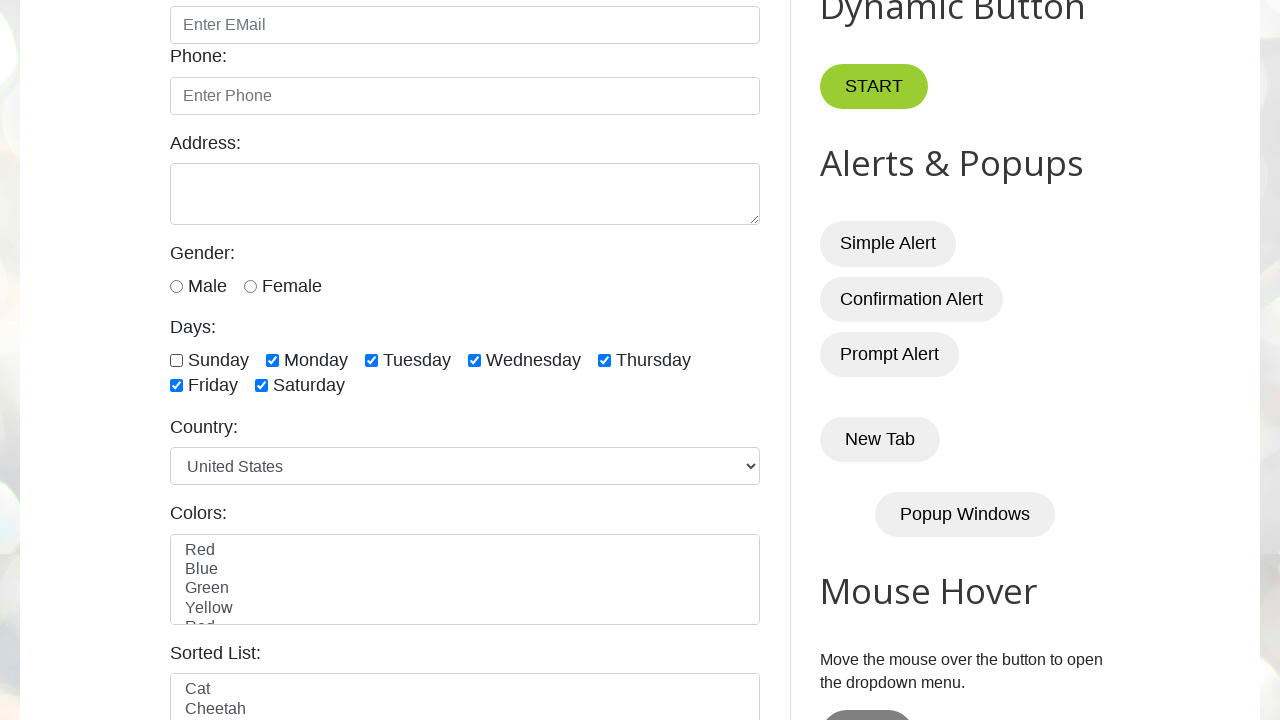

Clicked checked day checkbox to deselect it at (272, 360) on xpath=//input[@type='checkbox' and contains(@id,'day')] >> nth=1
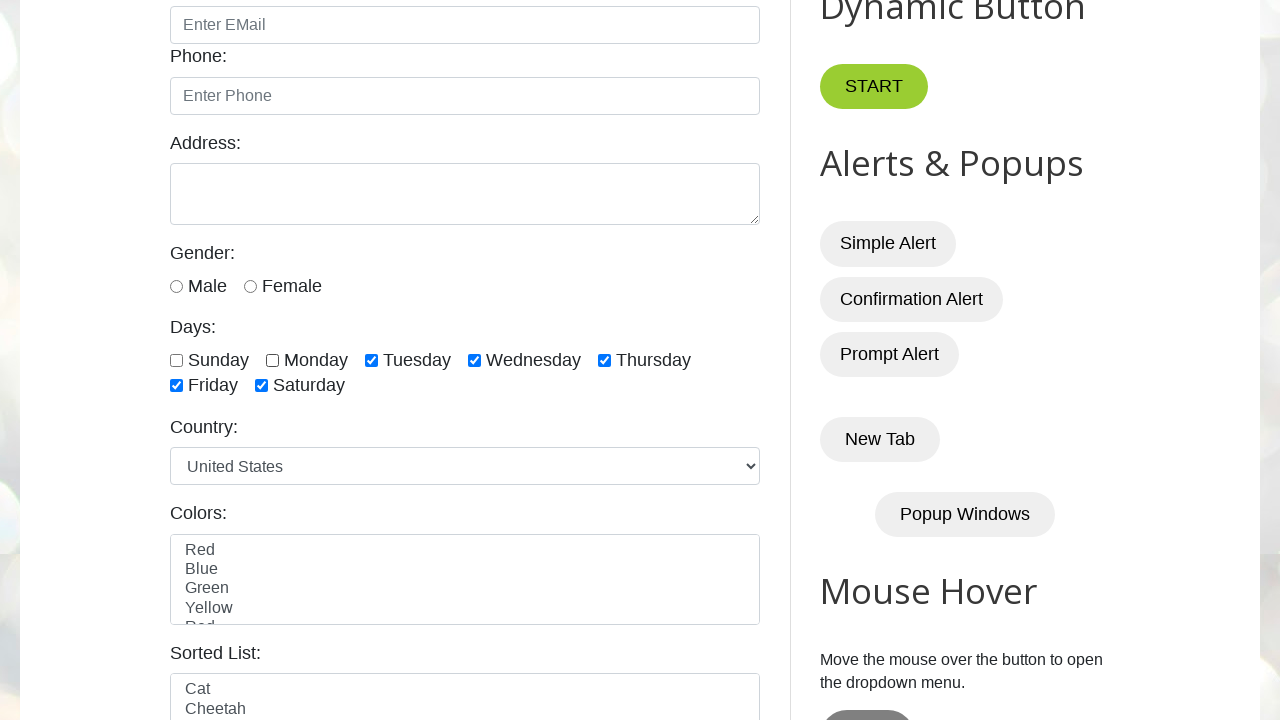

Clicked checked day checkbox to deselect it at (372, 360) on xpath=//input[@type='checkbox' and contains(@id,'day')] >> nth=2
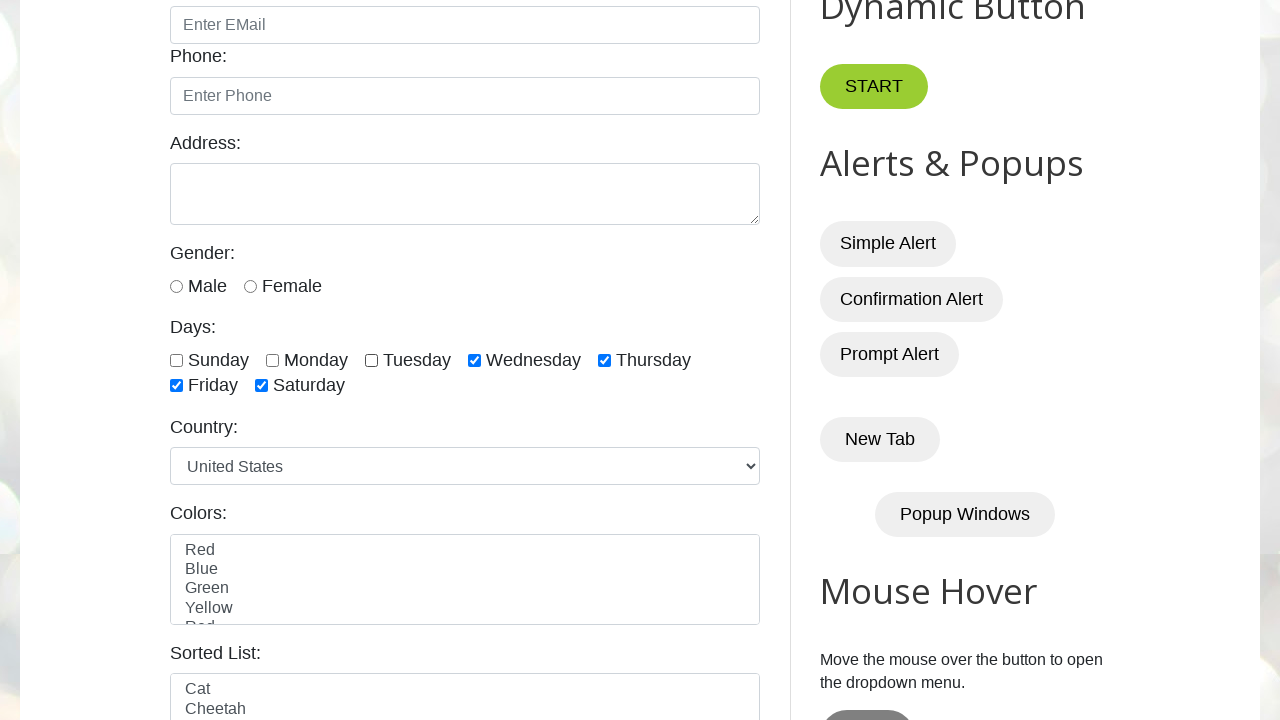

Clicked checked day checkbox to deselect it at (474, 360) on xpath=//input[@type='checkbox' and contains(@id,'day')] >> nth=3
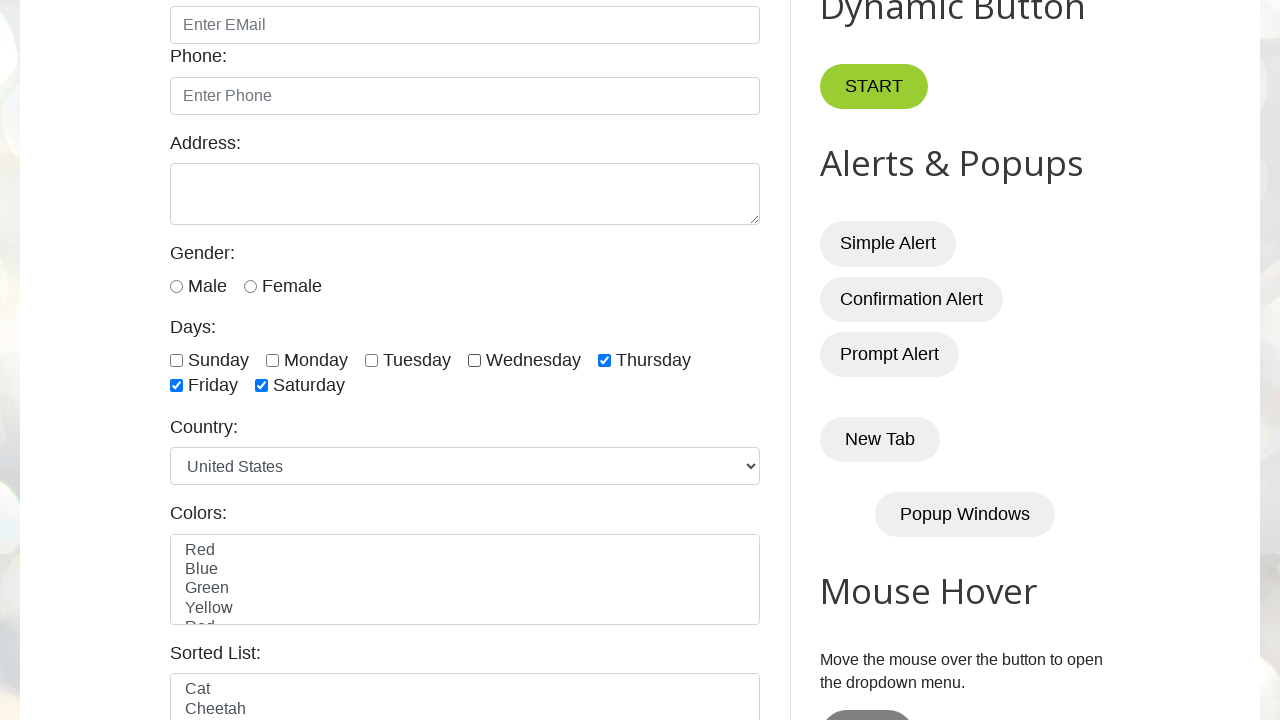

Clicked checked day checkbox to deselect it at (604, 360) on xpath=//input[@type='checkbox' and contains(@id,'day')] >> nth=4
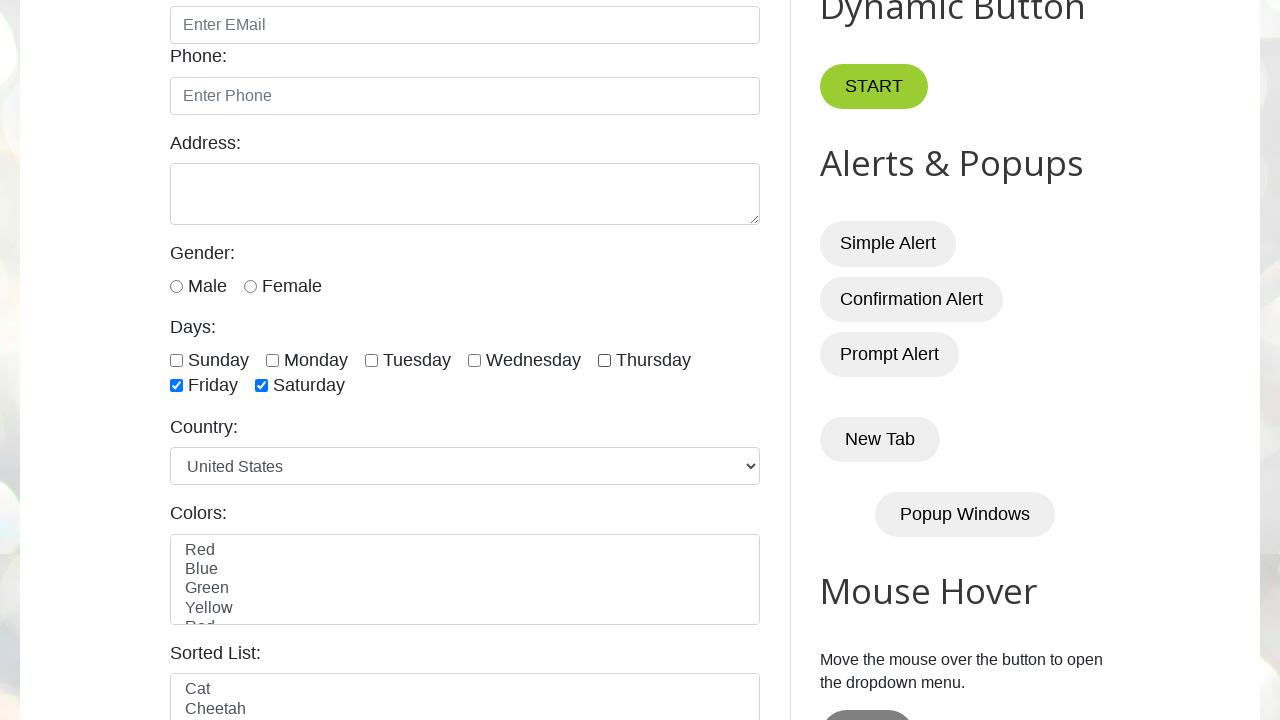

Clicked checked day checkbox to deselect it at (176, 386) on xpath=//input[@type='checkbox' and contains(@id,'day')] >> nth=5
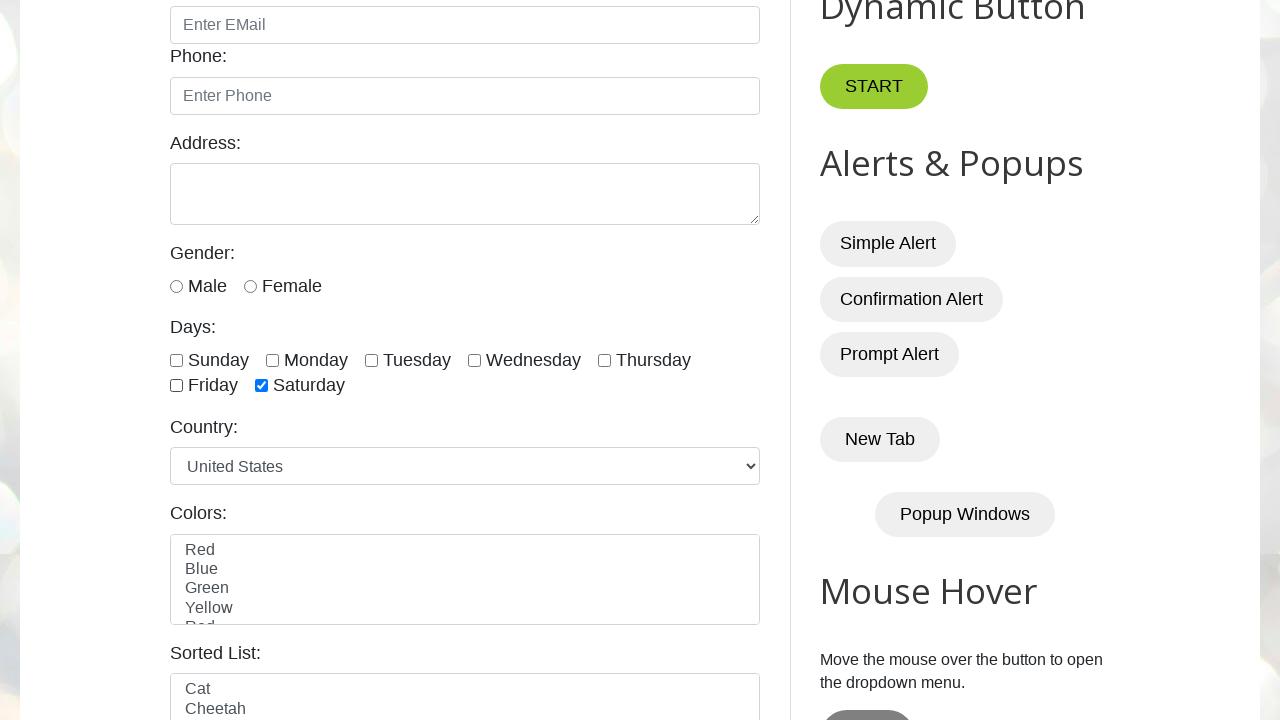

Clicked checked day checkbox to deselect it at (262, 386) on xpath=//input[@type='checkbox' and contains(@id,'day')] >> nth=6
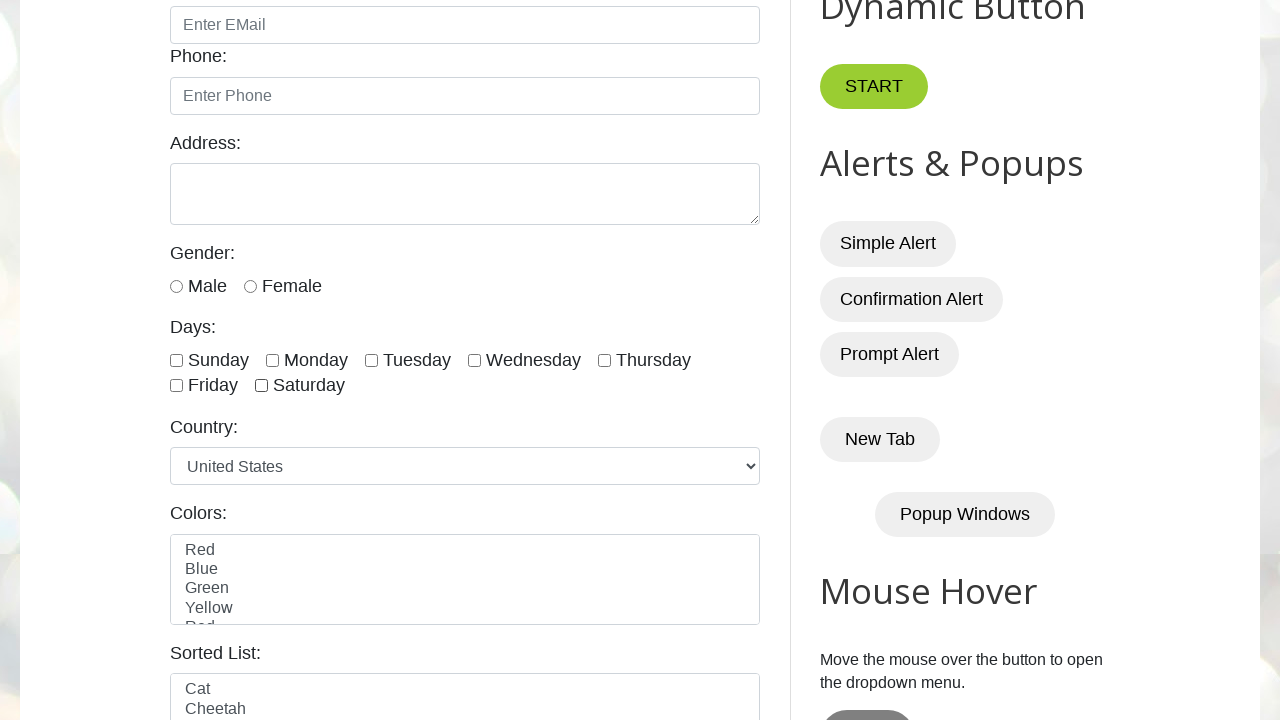

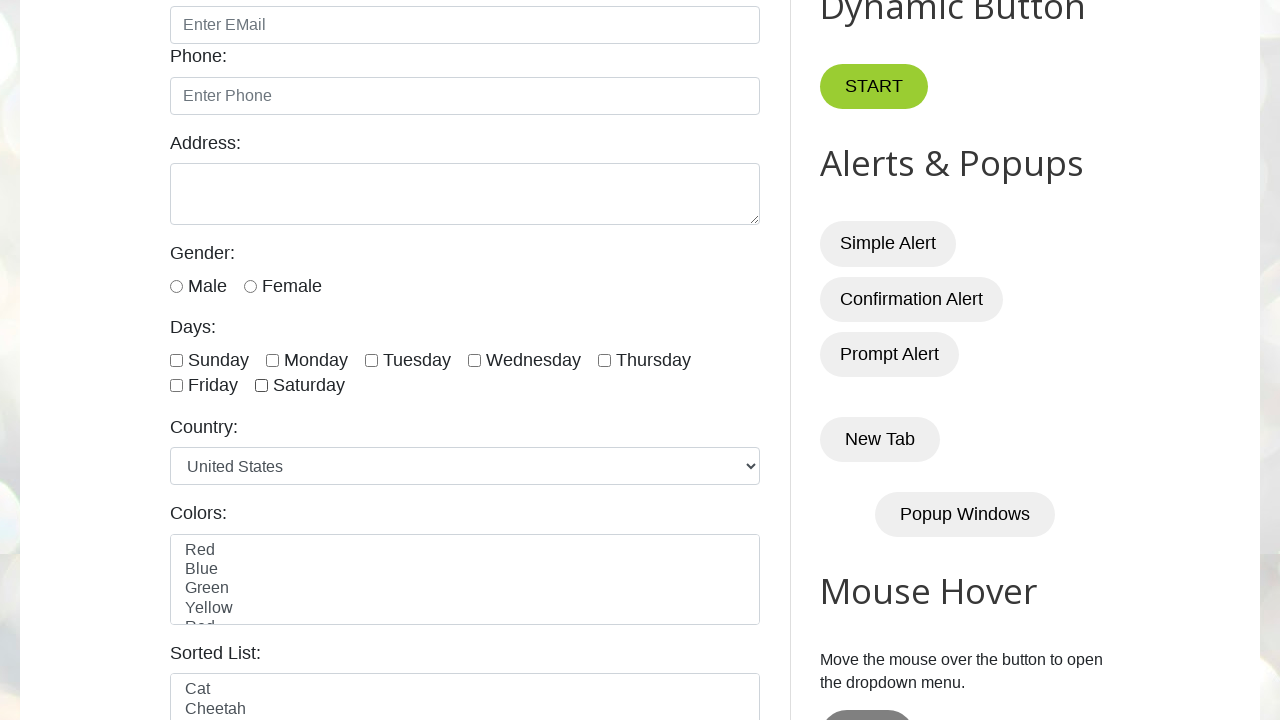